Tests calendar date picker functionality by navigating to a deals page, opening a date picker calendar, and selecting a specific date (April 10, 2025)

Starting URL: https://rahulshettyacademy.com/seleniumPractise/#/

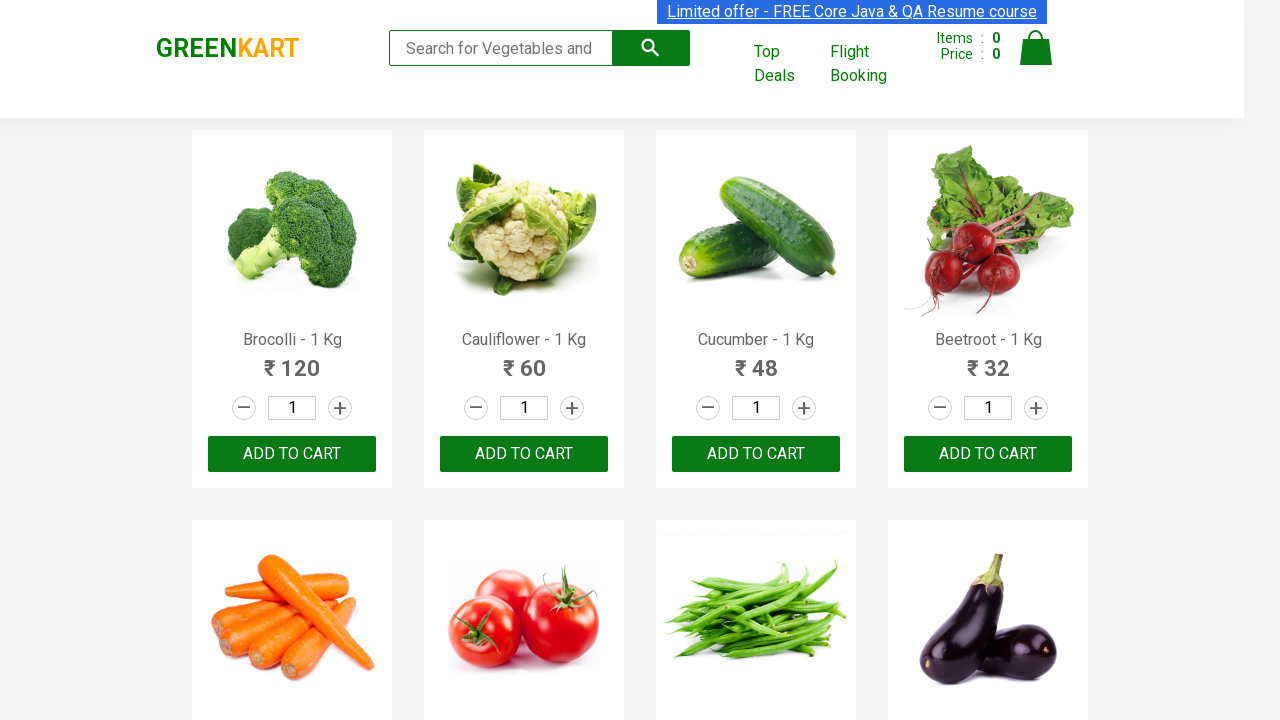

Clicked 'Top Deals' link to open new page at (787, 64) on .cart-header-navlink >> internal:has-text="Top Deals"i
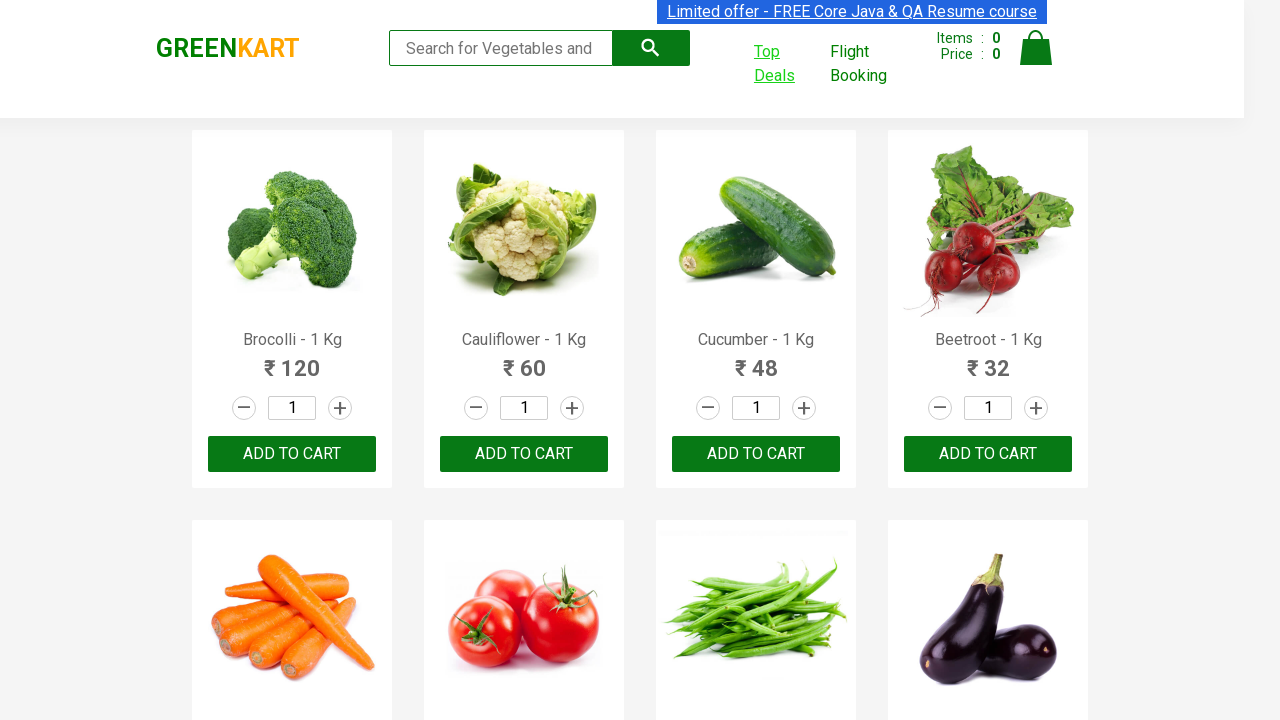

Clicked calendar button to open date picker at (801, 508) on .react-date-picker__calendar-button
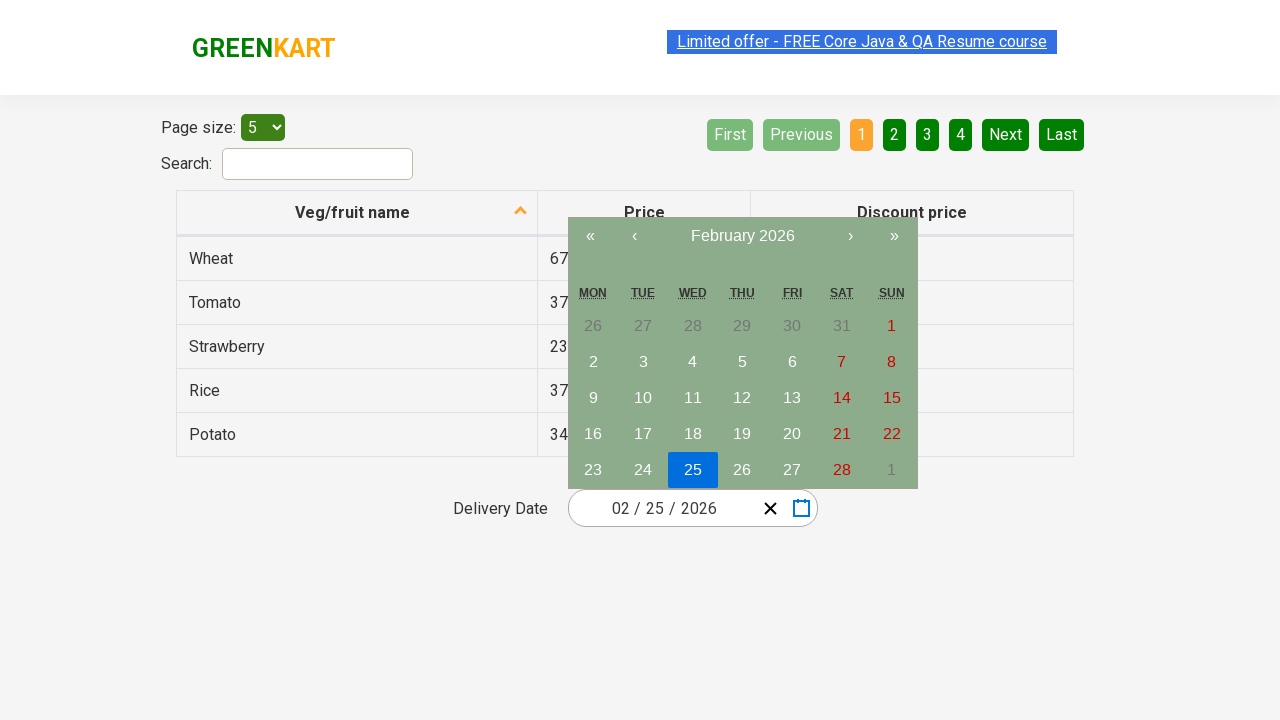

Clicked navigation label to open month view at (742, 236) on button[class='react-calendar__navigation__label']
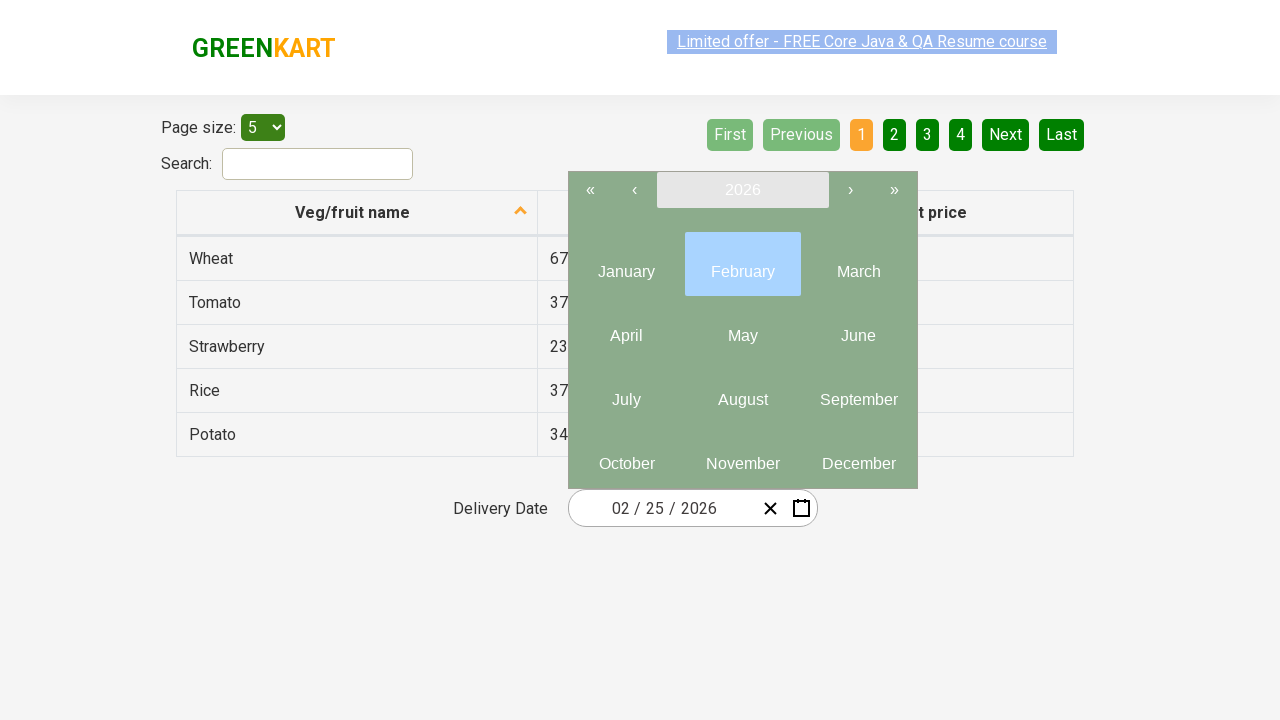

Clicked navigation label again to open year view at (742, 190) on button[class='react-calendar__navigation__label']
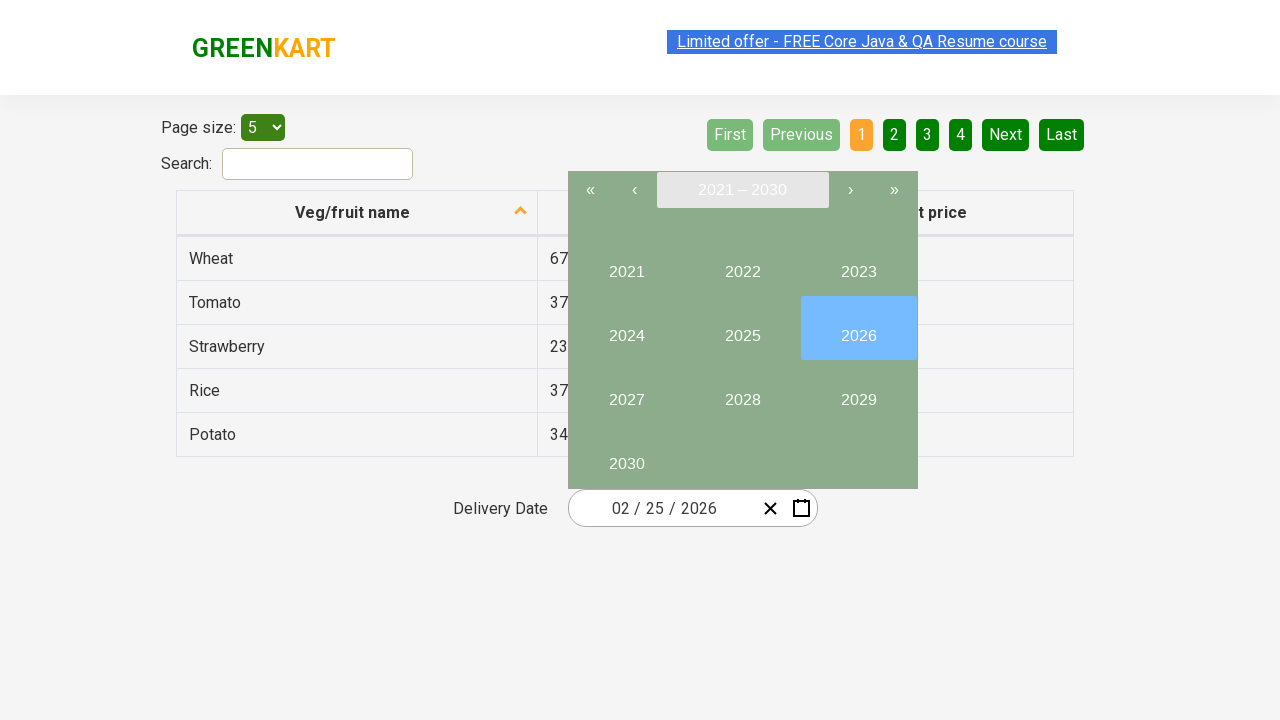

Selected year 2025 at (742, 328) on .react-calendar__decade-view__years >> internal:role=button[name="2025"i]
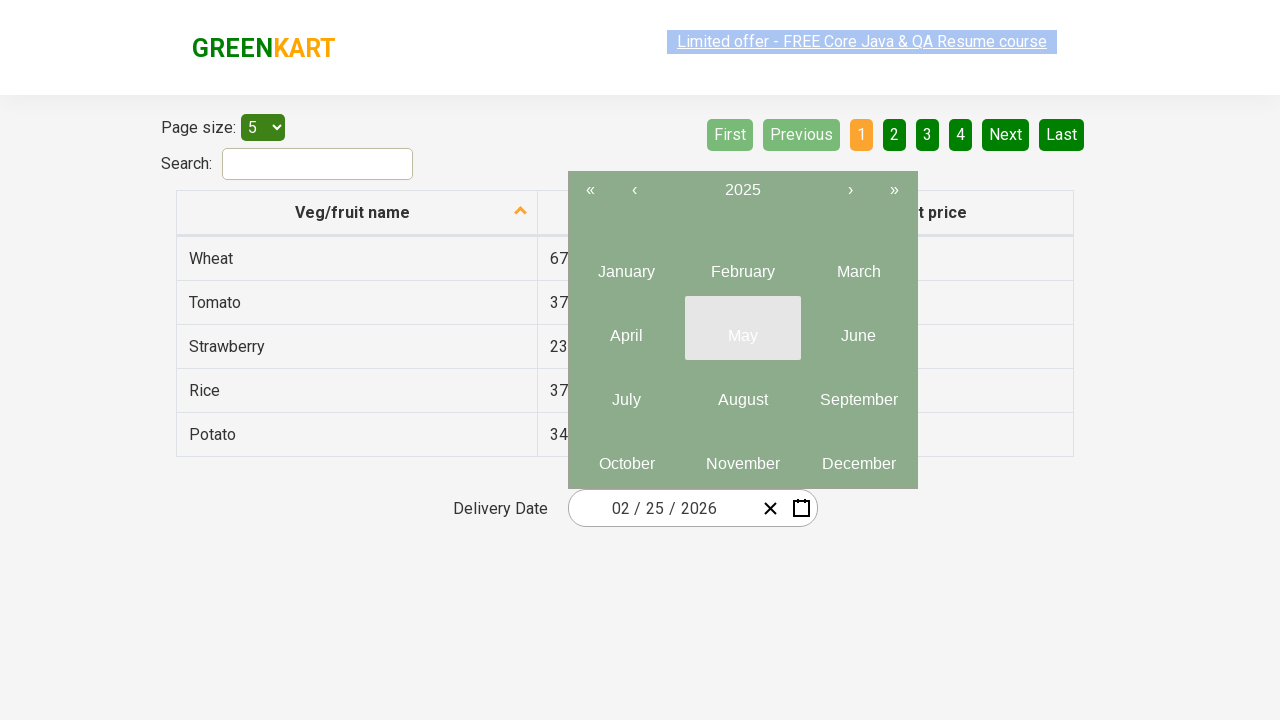

Selected April month at (626, 328) on .react-calendar__year-view__months__month >> nth=3
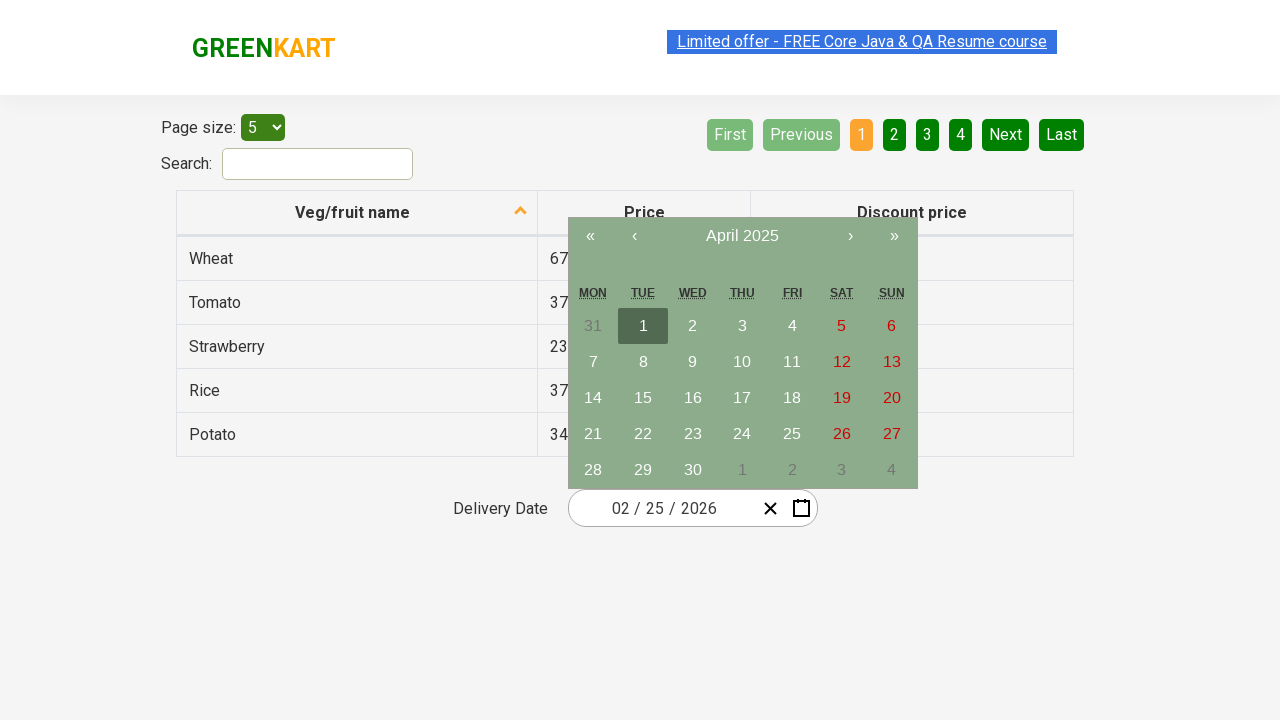

Selected date 10 at (742, 362) on .react-calendar__month-view__days__day abbr >> internal:has-text="10"i
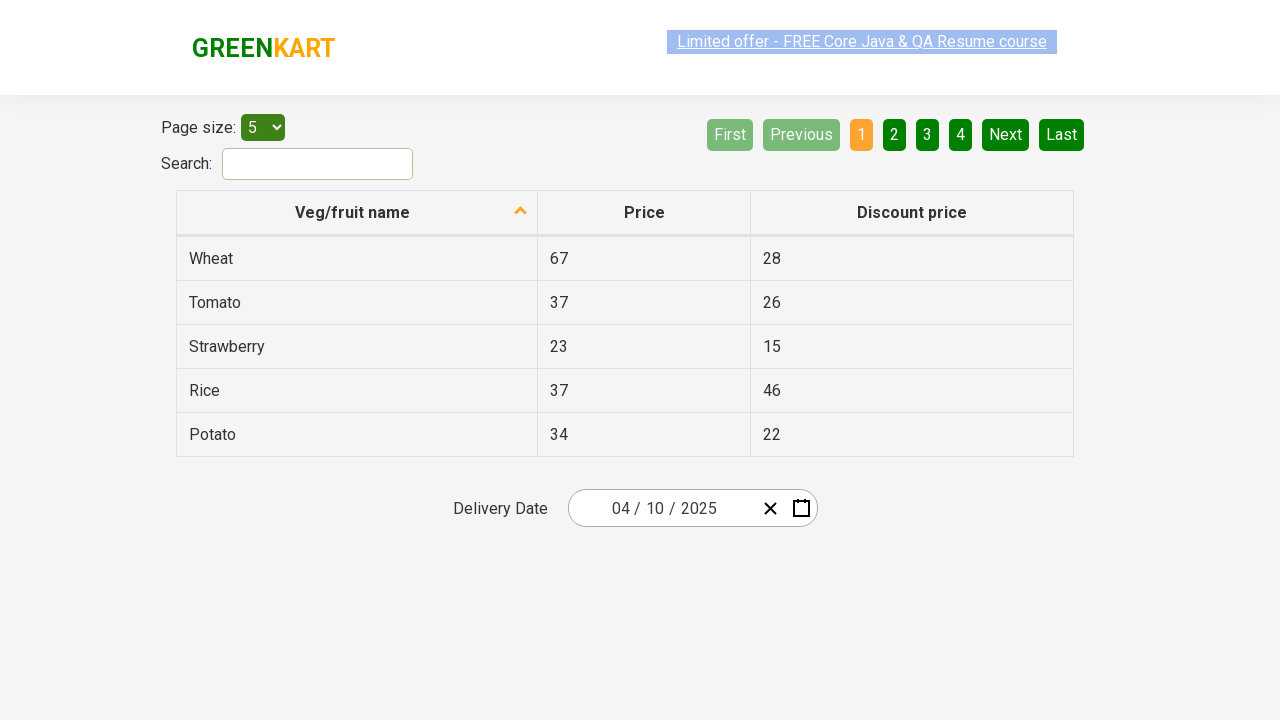

Verified month value is 4 (April)
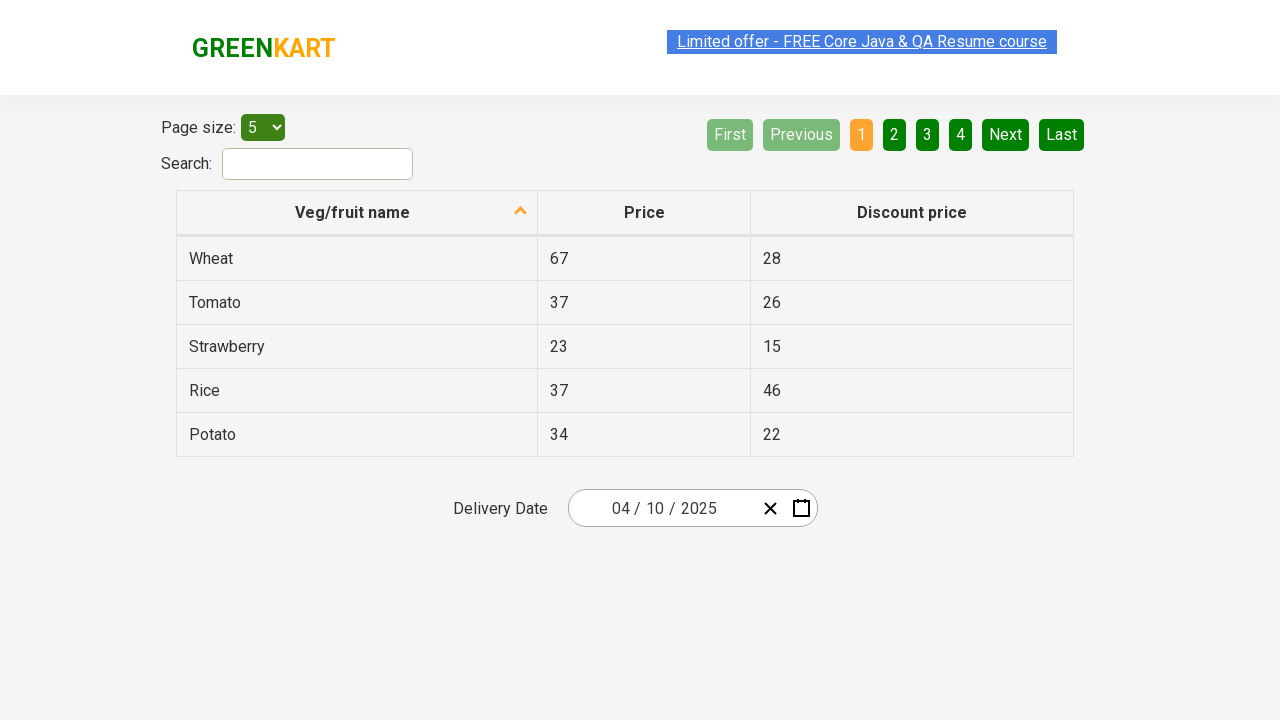

Verified day value is 10
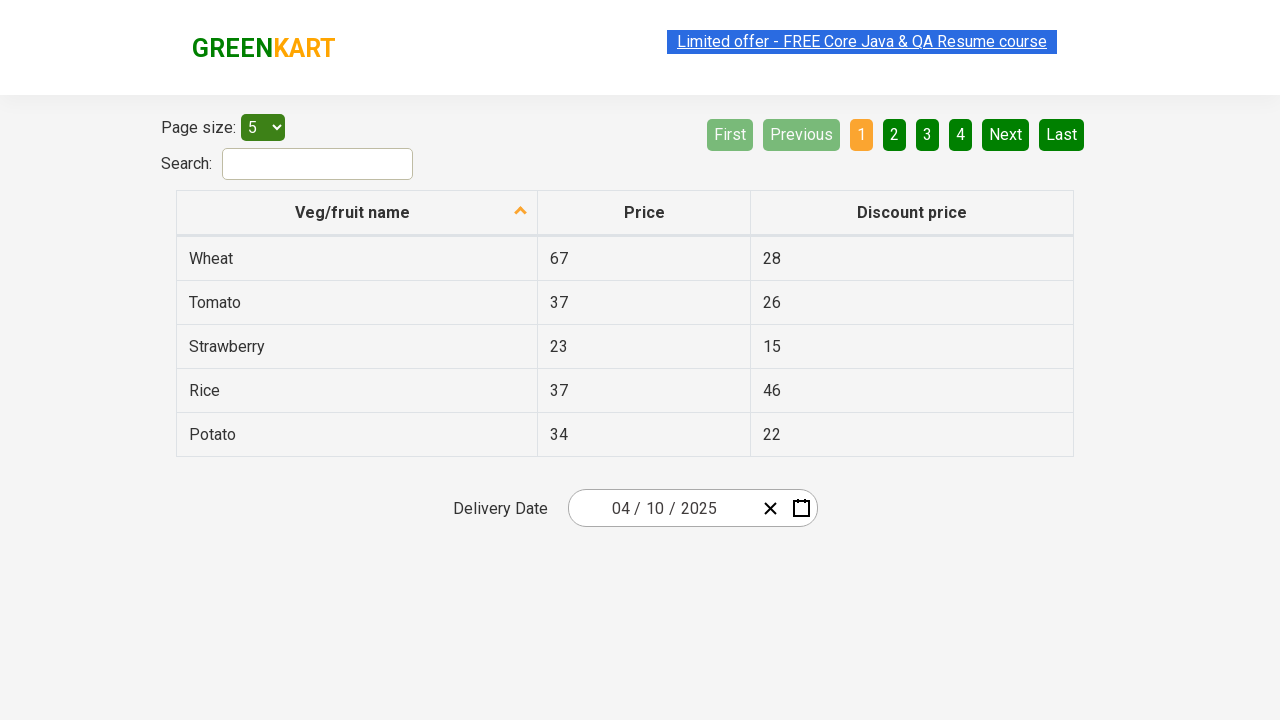

Verified year value is 2025 - Calendar validation complete
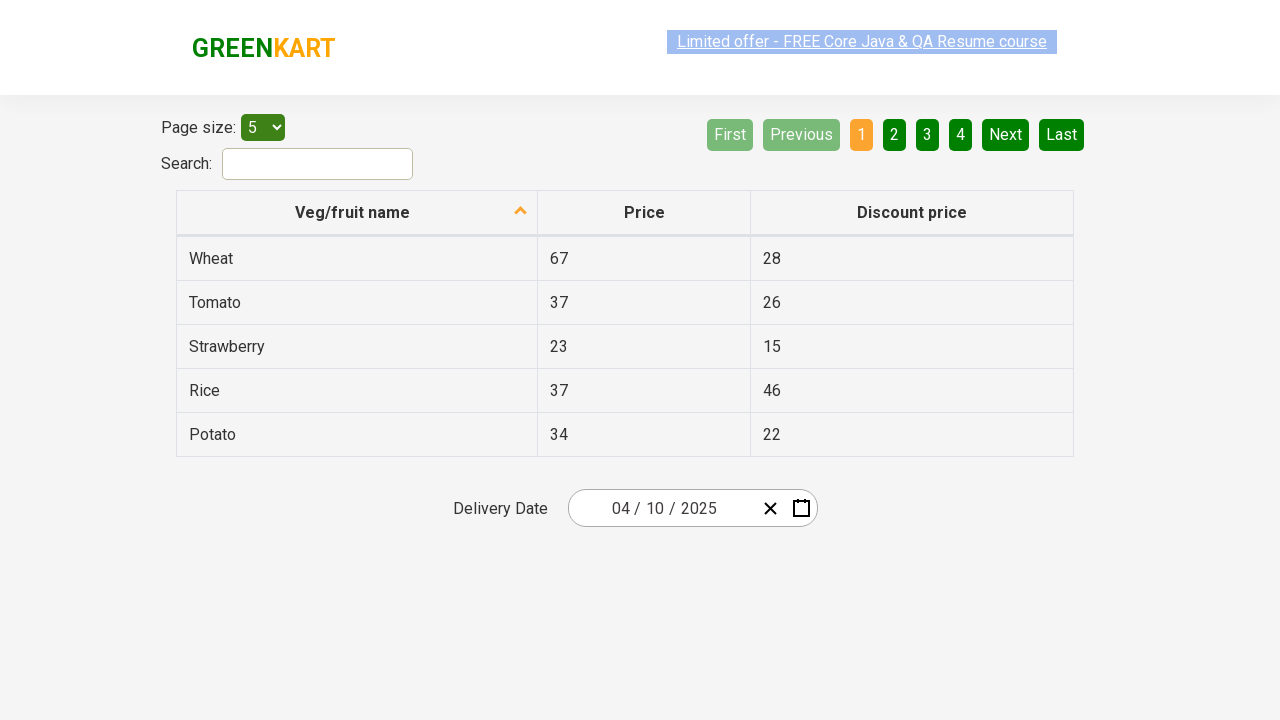

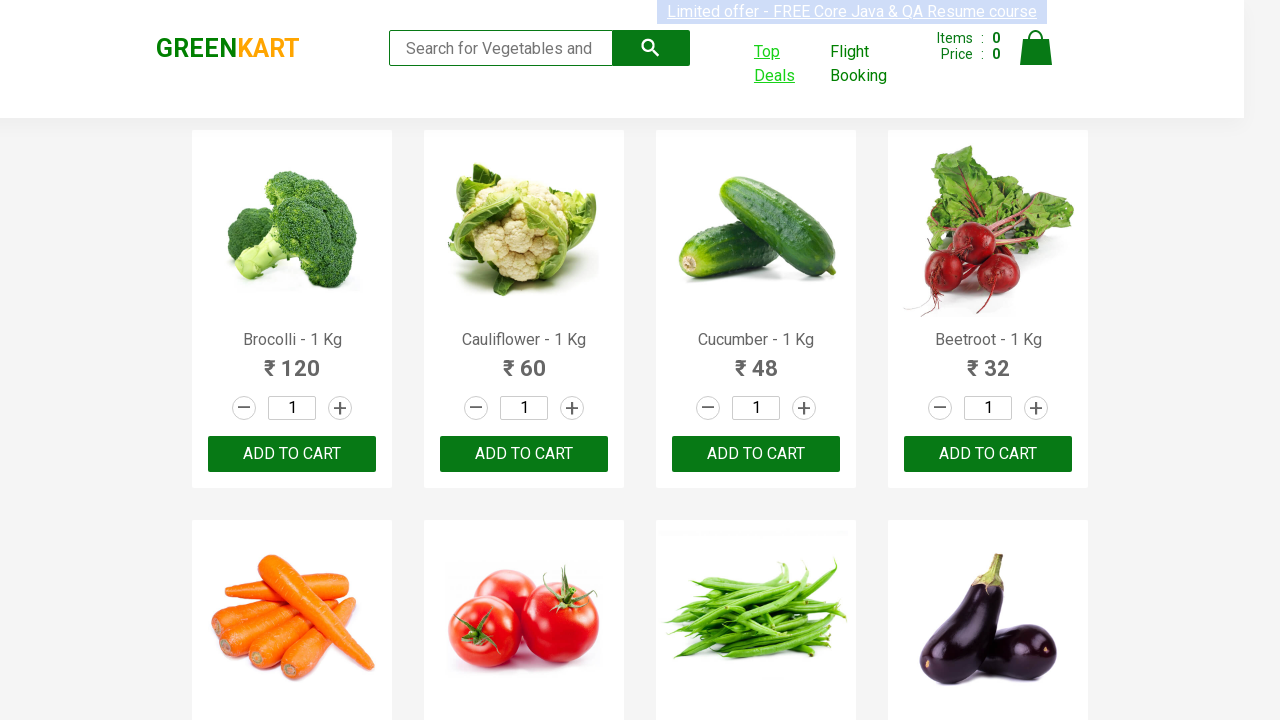